Tests the show/hide toggle functionality of a textbox element by clicking hide and show buttons and verifying the element's visibility state changes accordingly.

Starting URL: https://www.letskodeit.com/practice

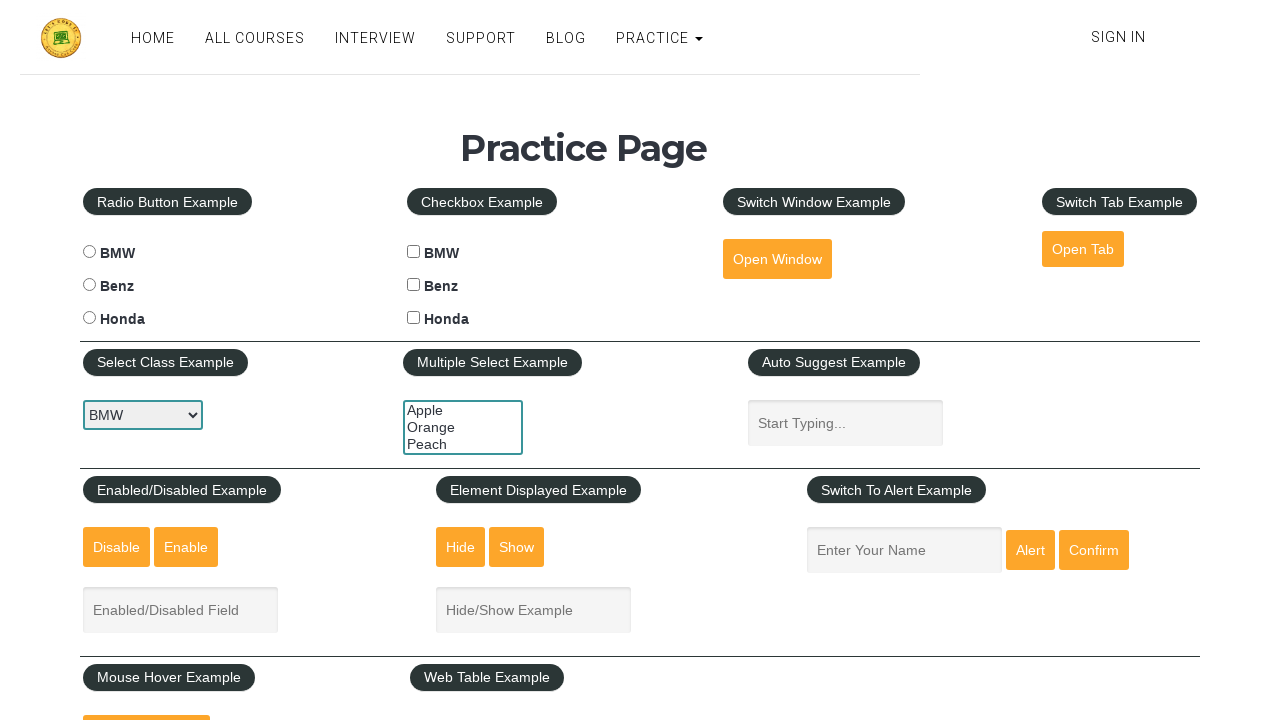

Located show button element
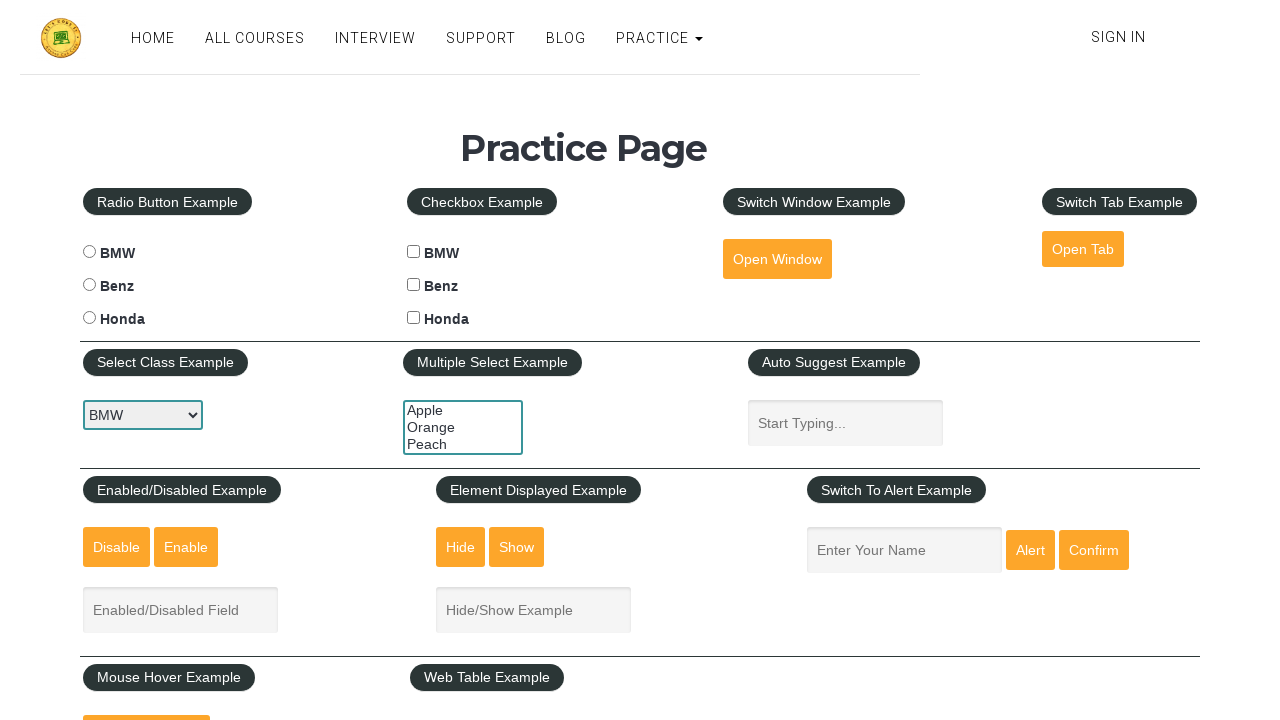

Located hide button element
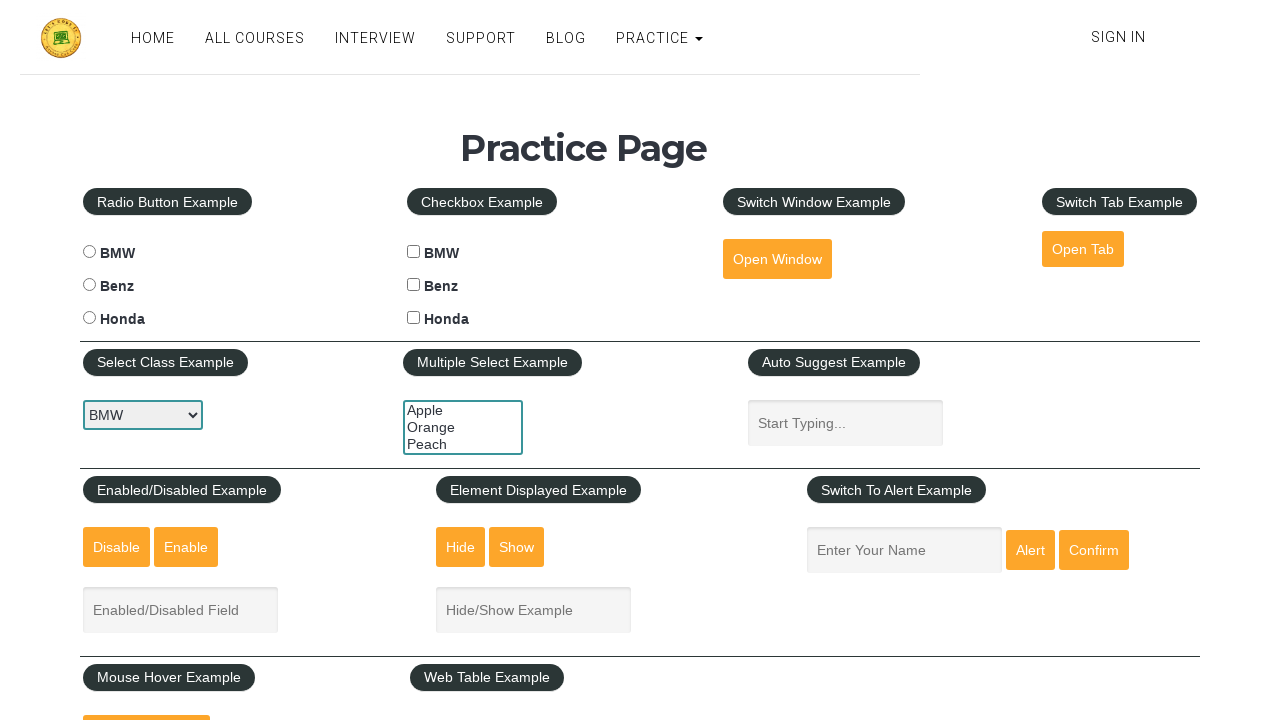

Located textbox element
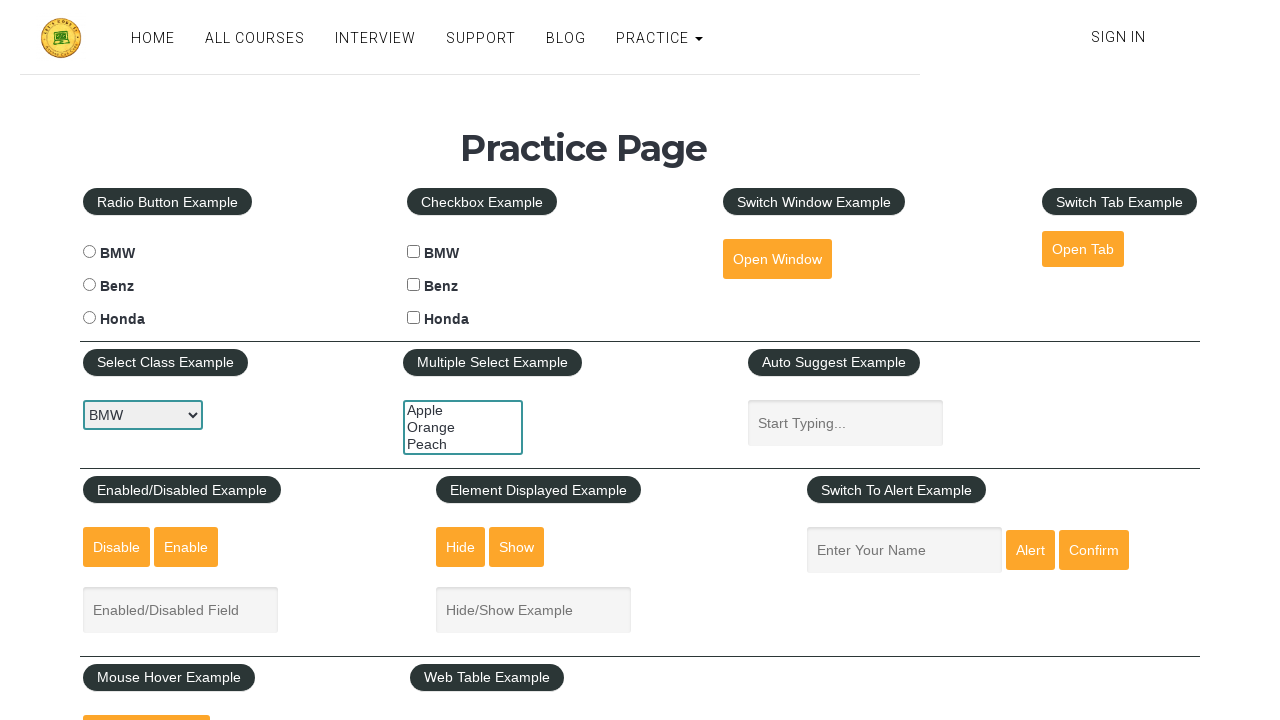

Verified textbox is initially visible
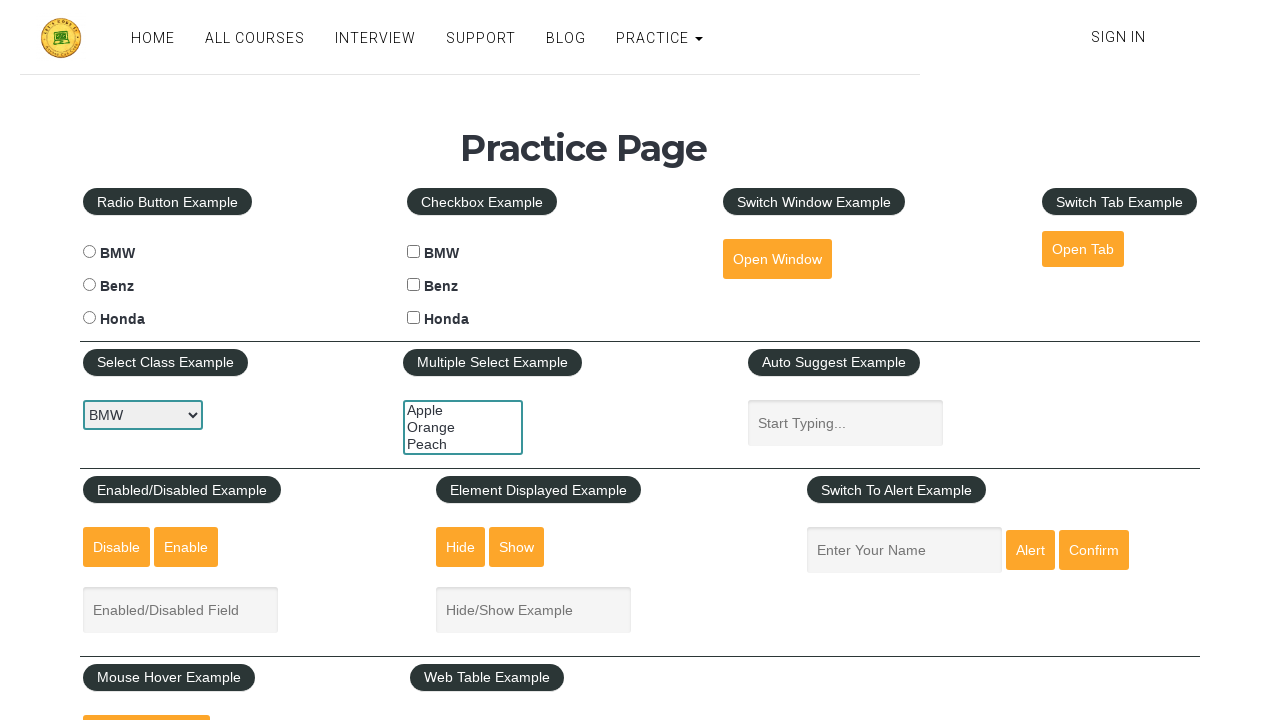

Clicked hide button to hide the textbox at (461, 547) on #hide-textbox
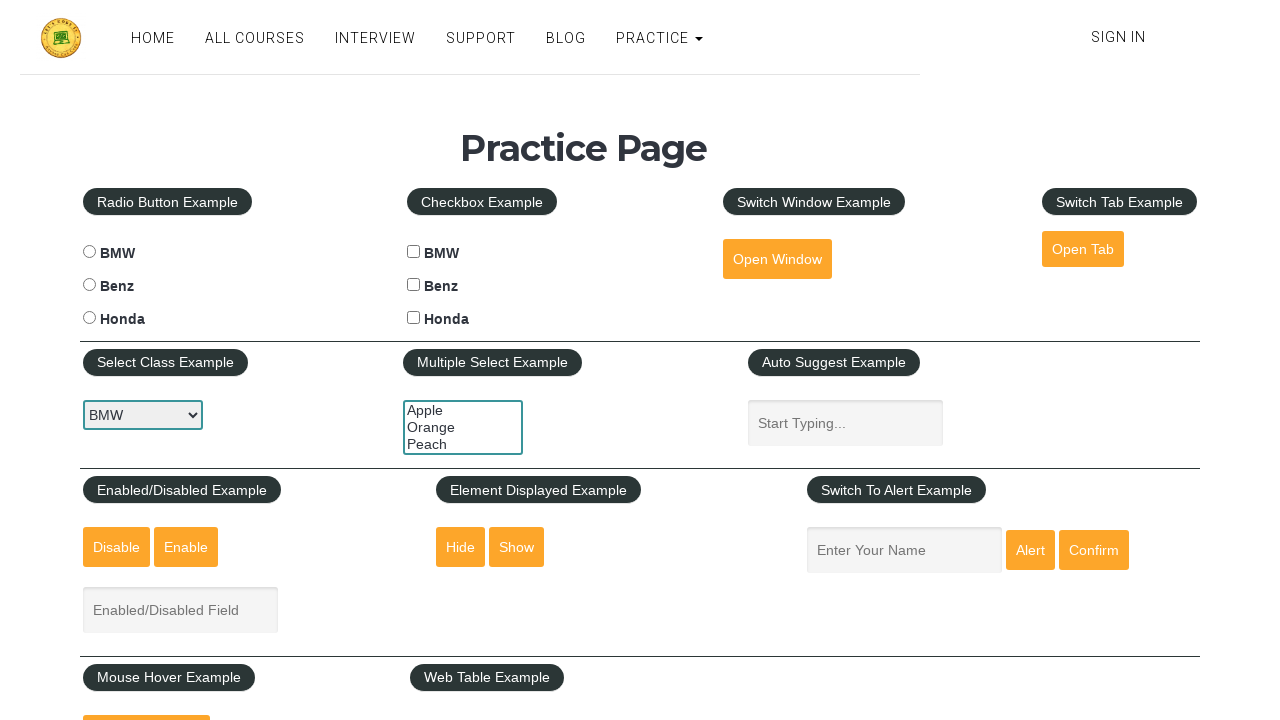

Verified textbox is now hidden after clicking hide button
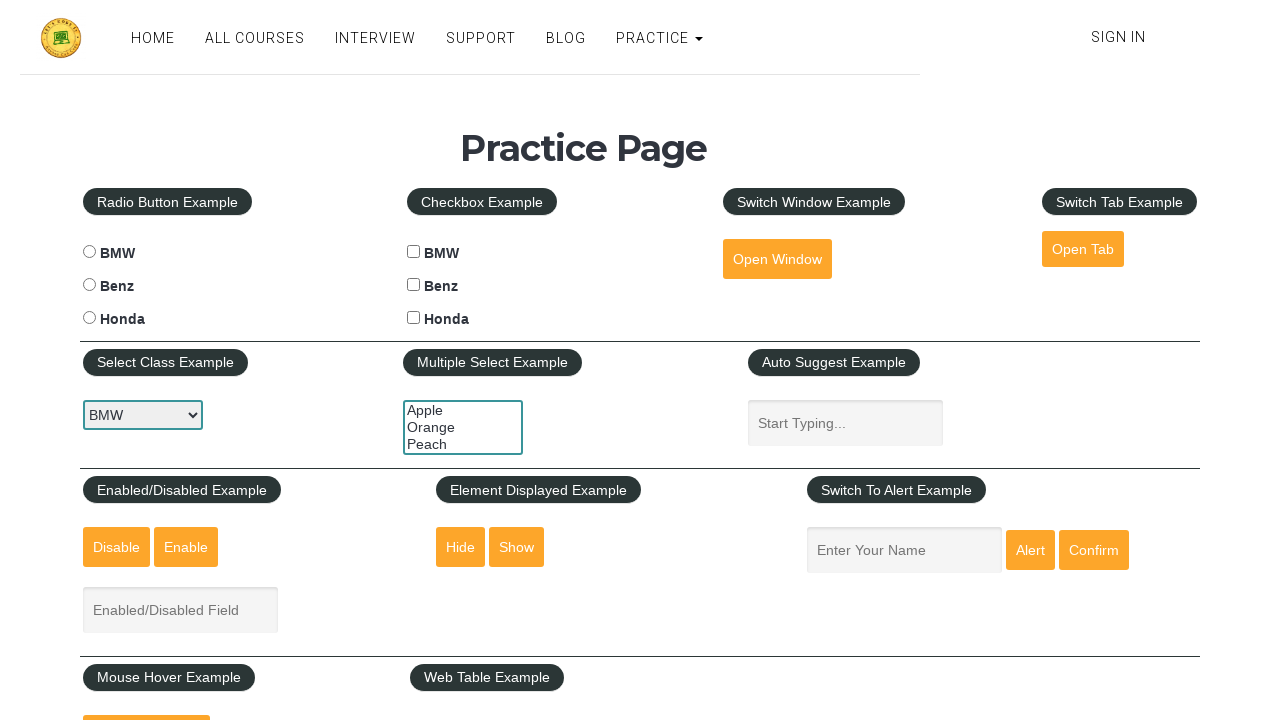

Clicked show button to display the textbox again at (517, 547) on #show-textbox
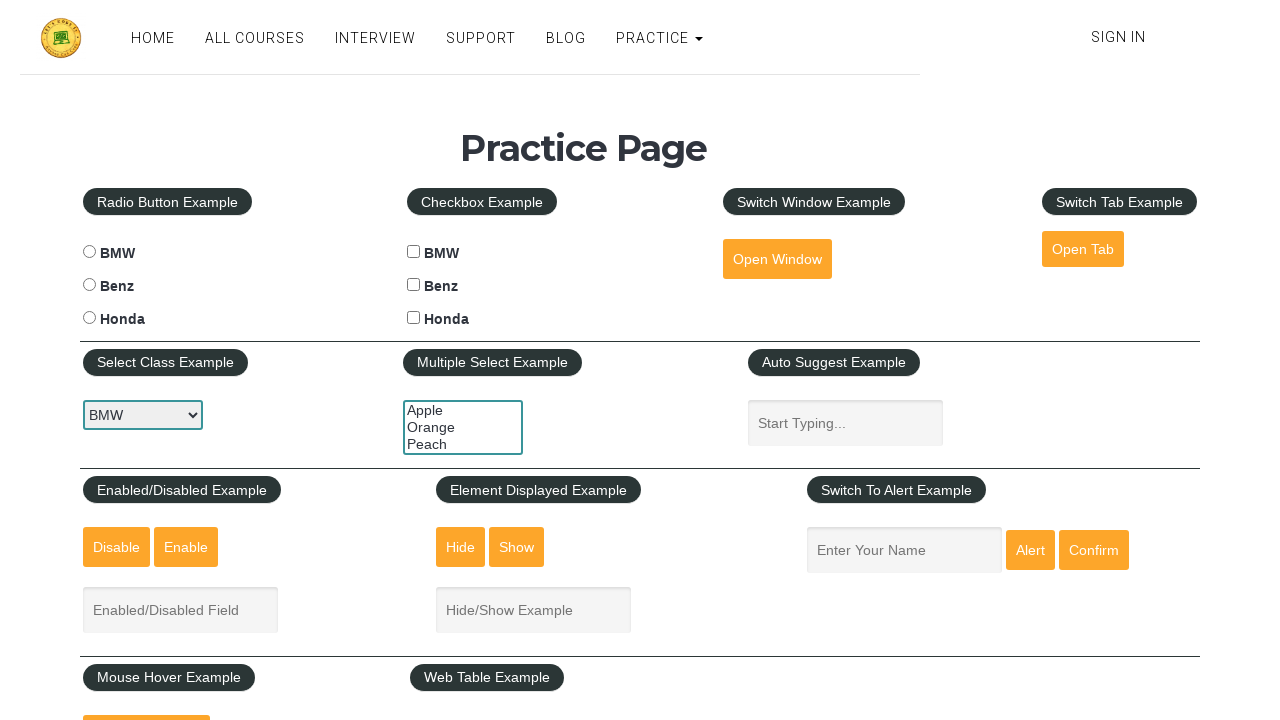

Verified textbox is visible again after clicking show button
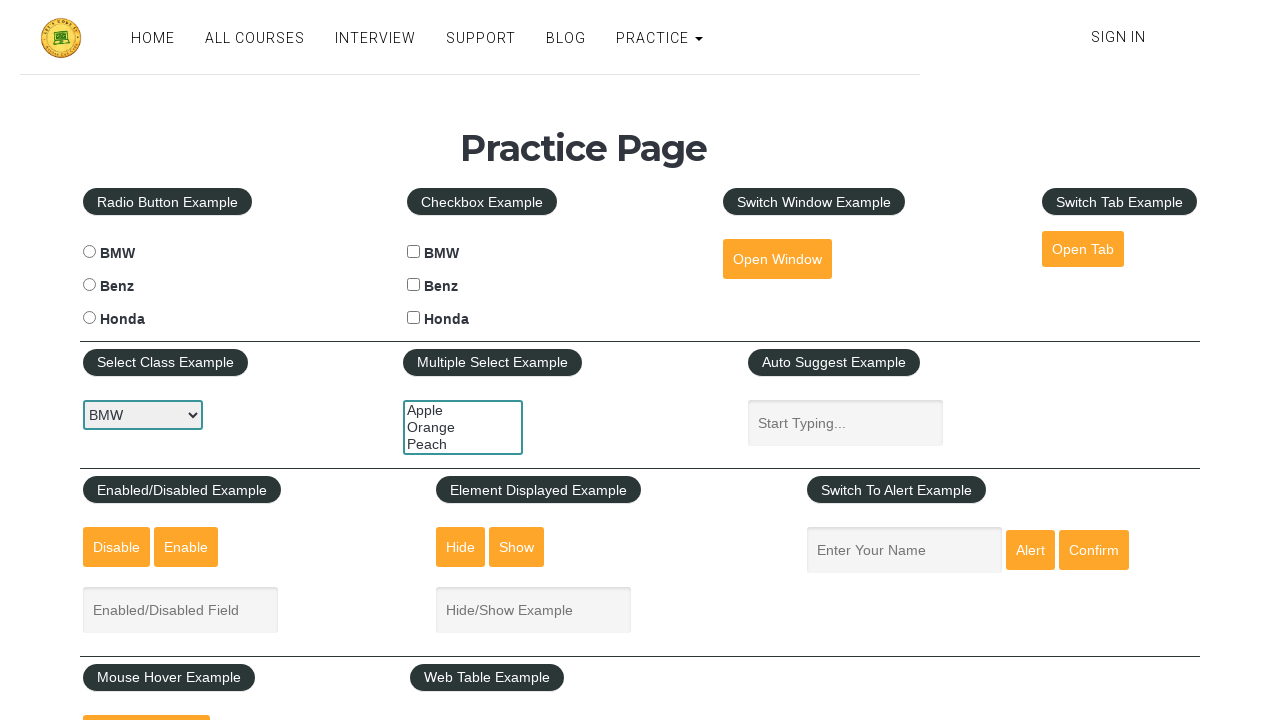

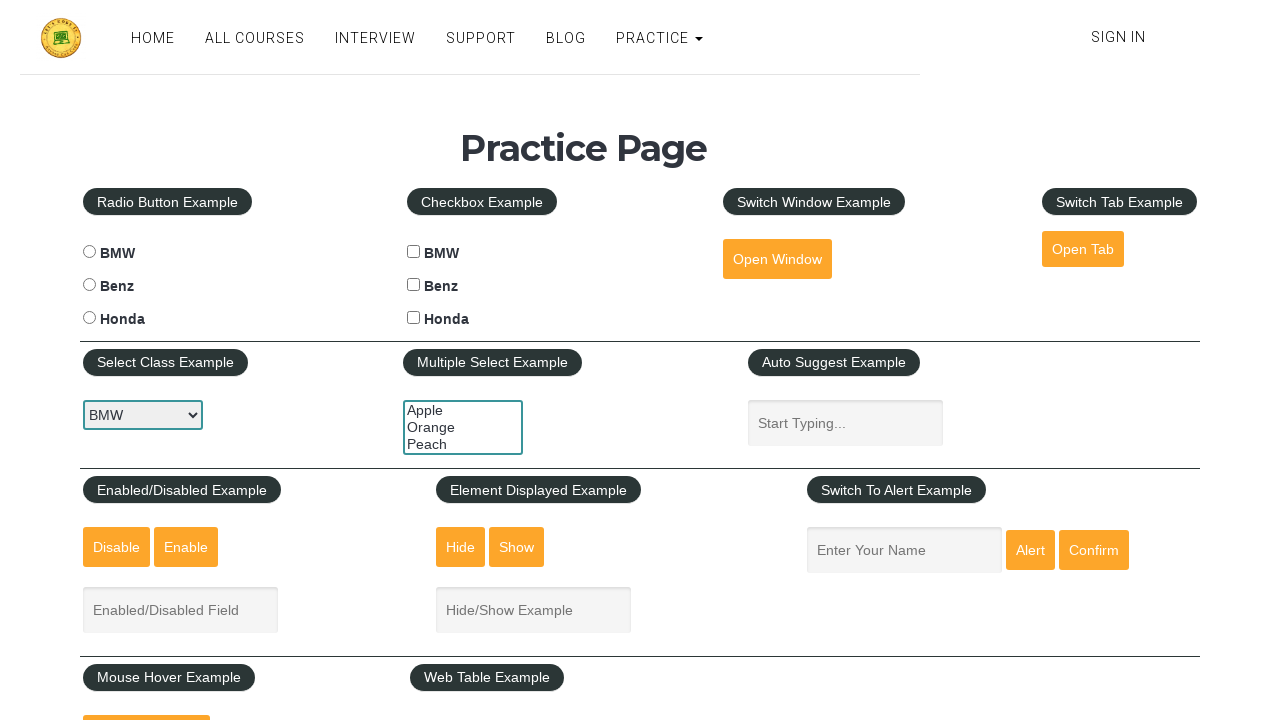